Tests handling of new browser tabs by clicking a link that opens a popup window and verifying the new tab's title and content

Starting URL: https://the-internet.herokuapp.com/windows

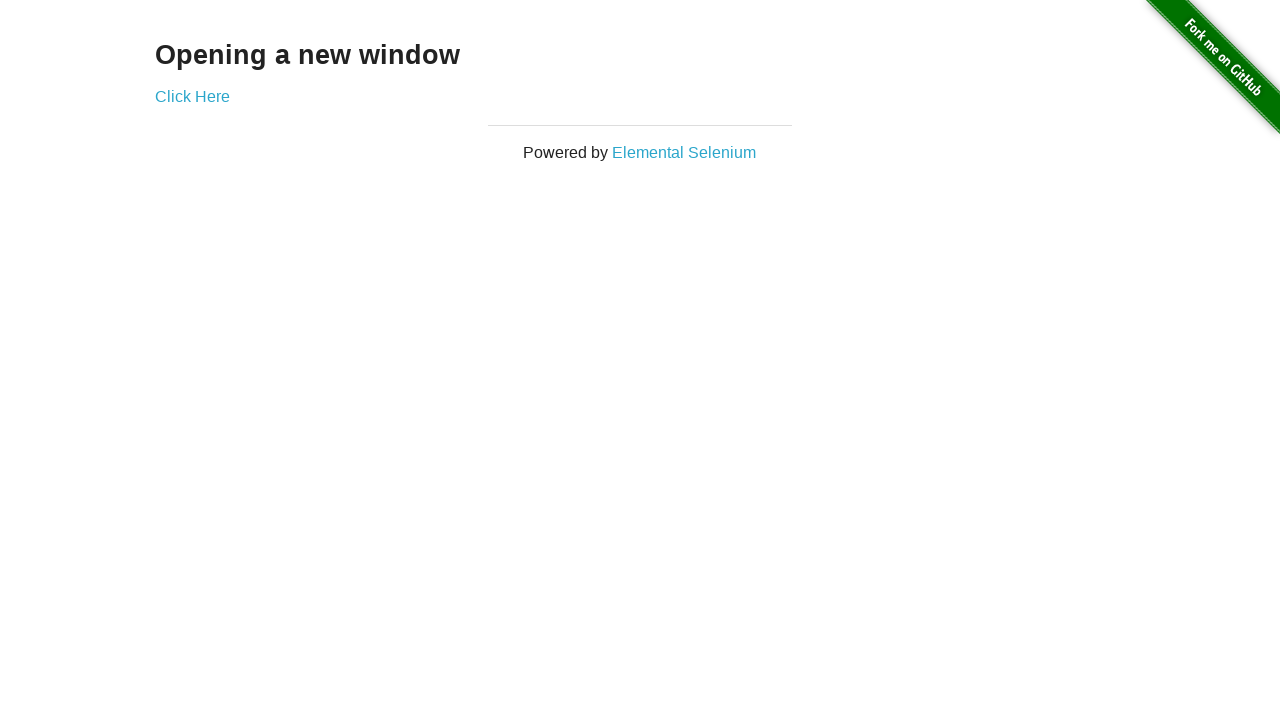

Clicked 'Click Here' link to open popup window at (192, 96) on xpath=//a[normalize-space()="Click Here"]
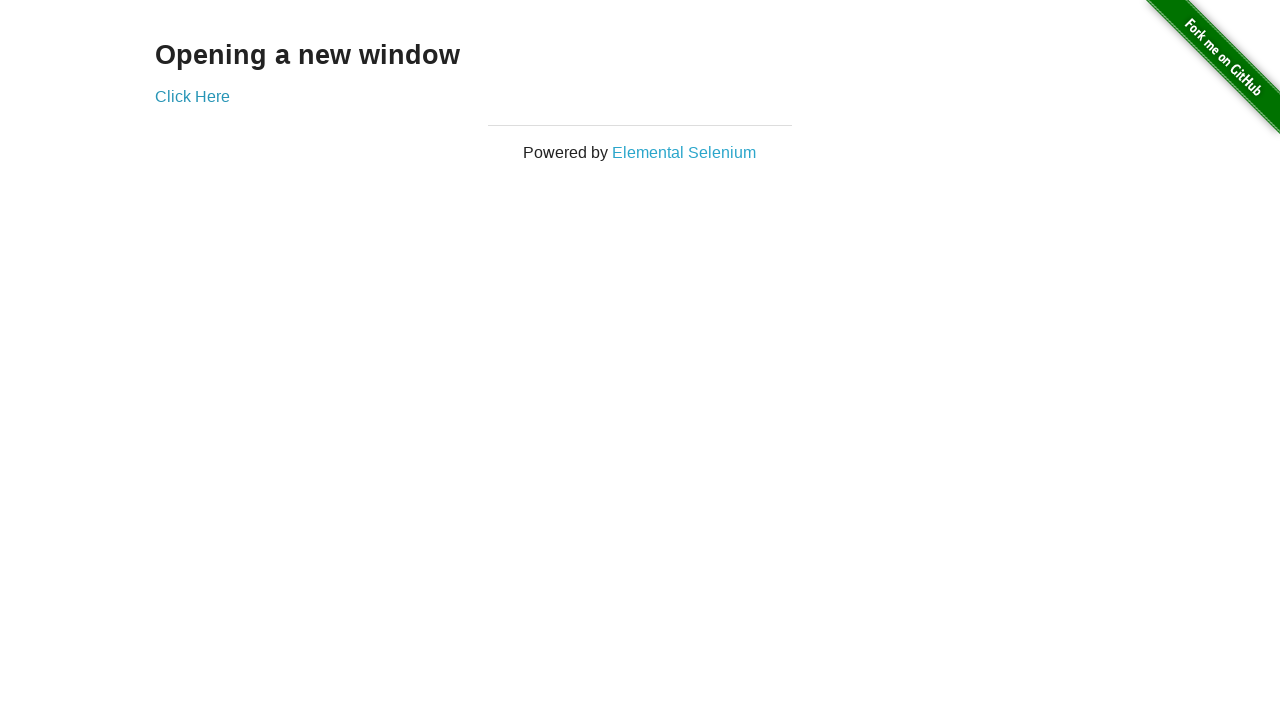

Popup window opened and captured
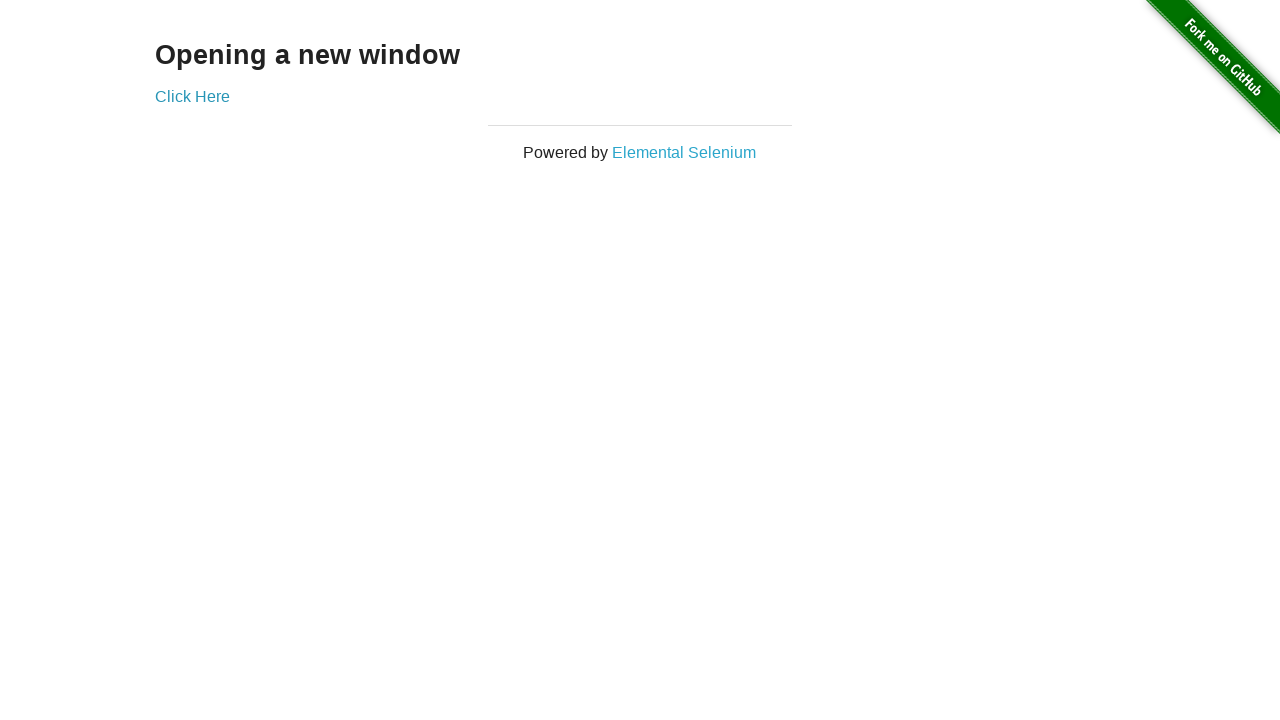

New tab finished loading
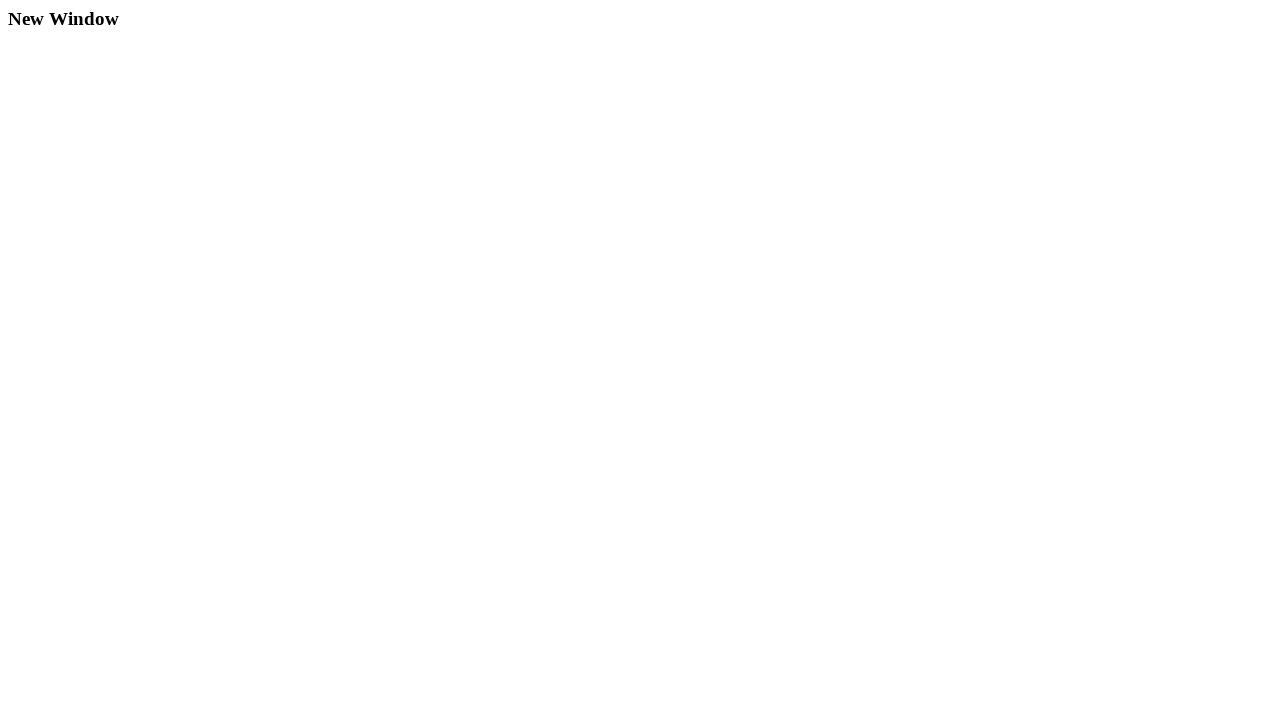

Retrieved text content from new page: 'New Window'
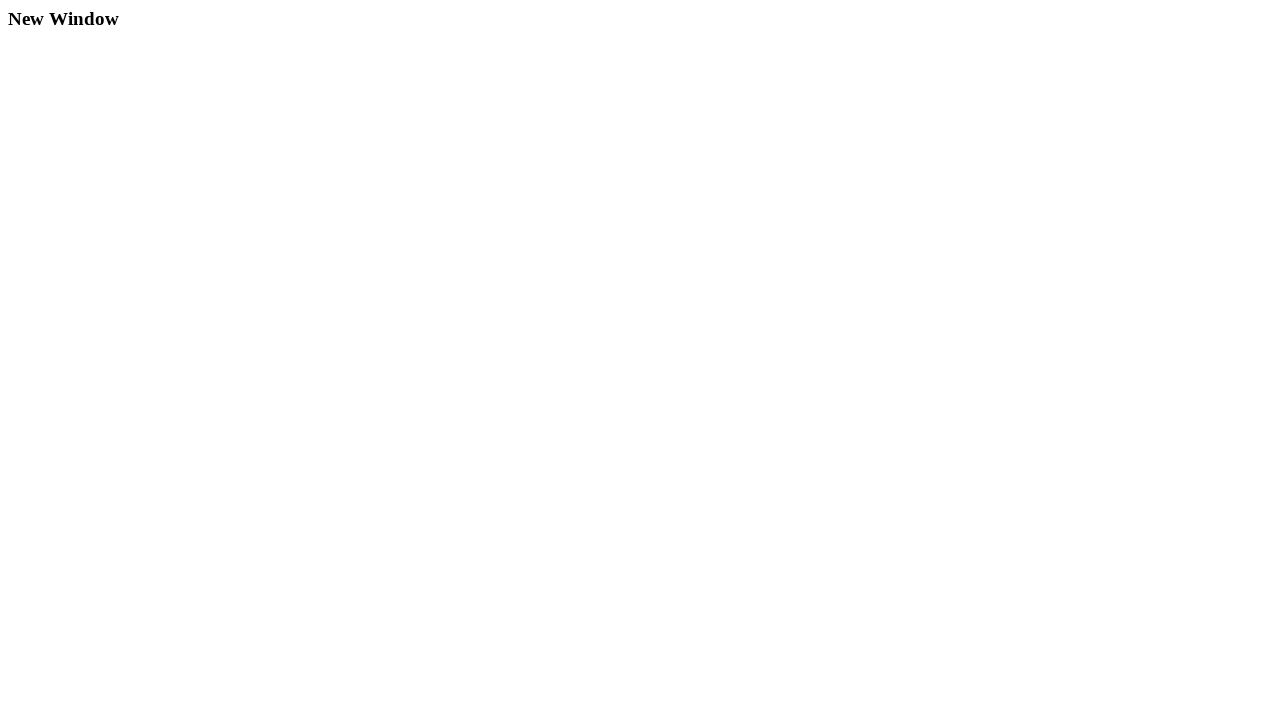

Verified new tab title is 'New Window'
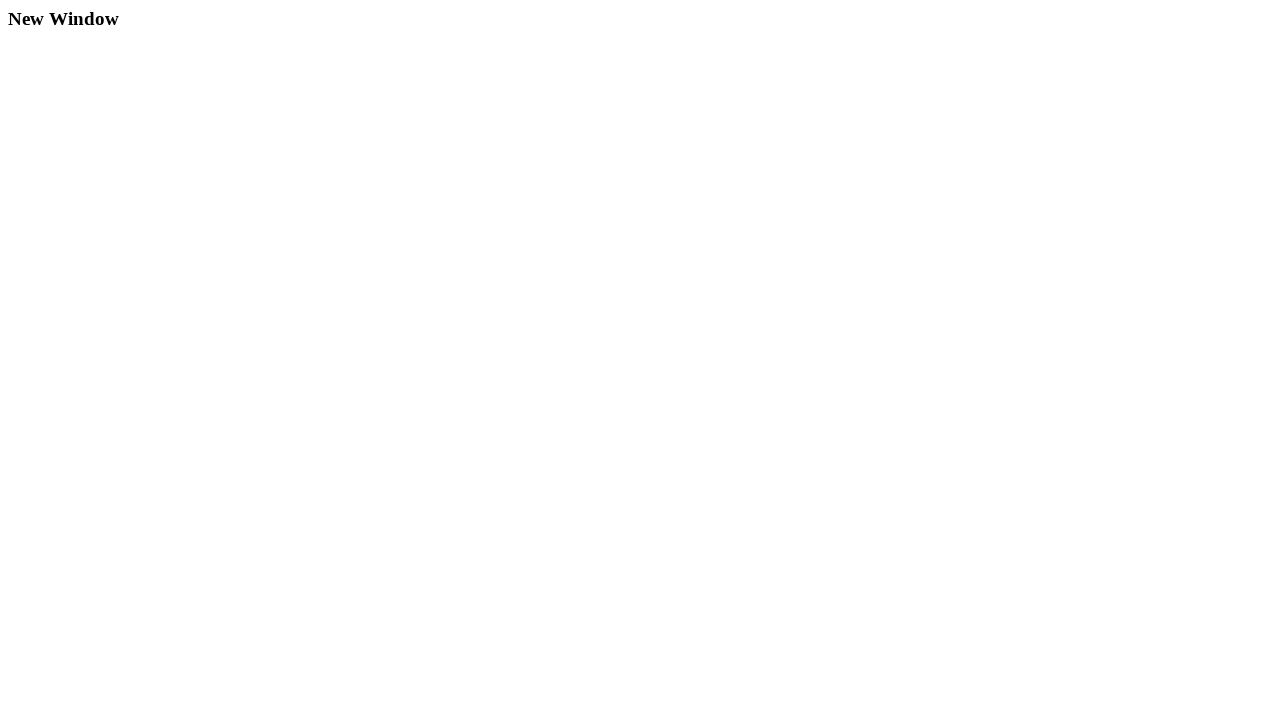

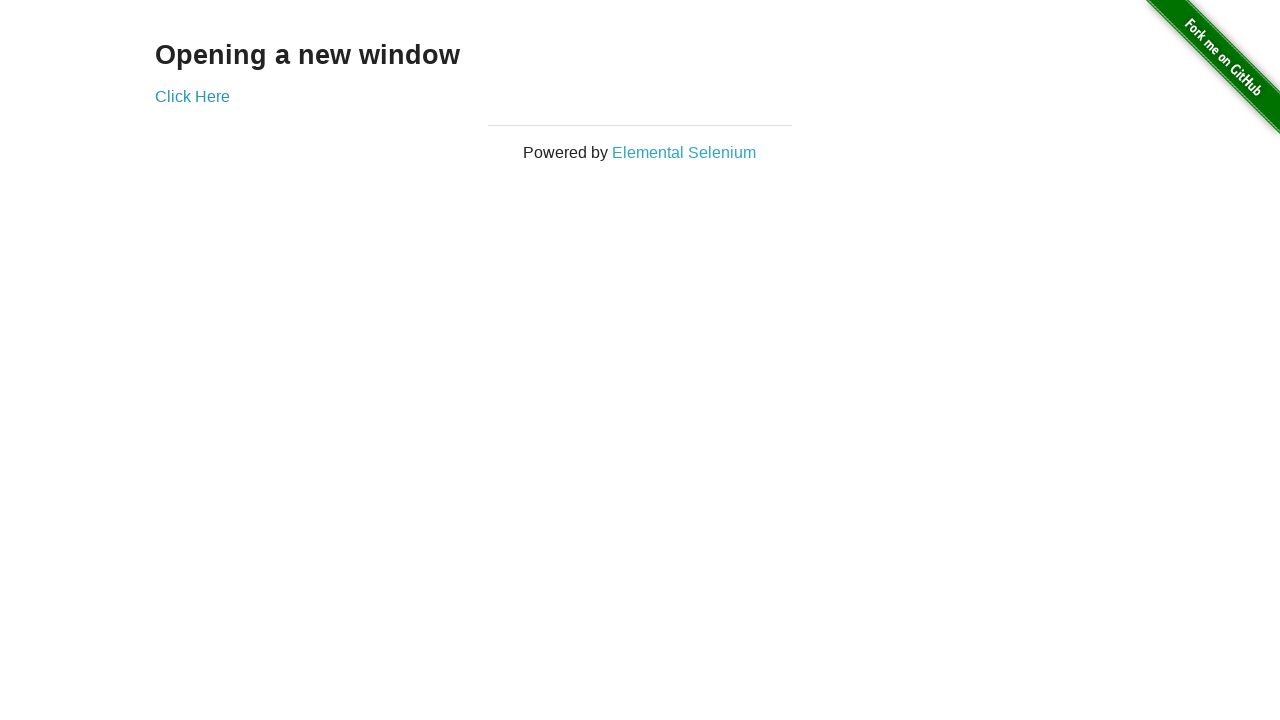